Tests different button click interactions including double-click, right-click, and regular click, verifying the appropriate messages appear for each action

Starting URL: https://demoqa.com/buttons

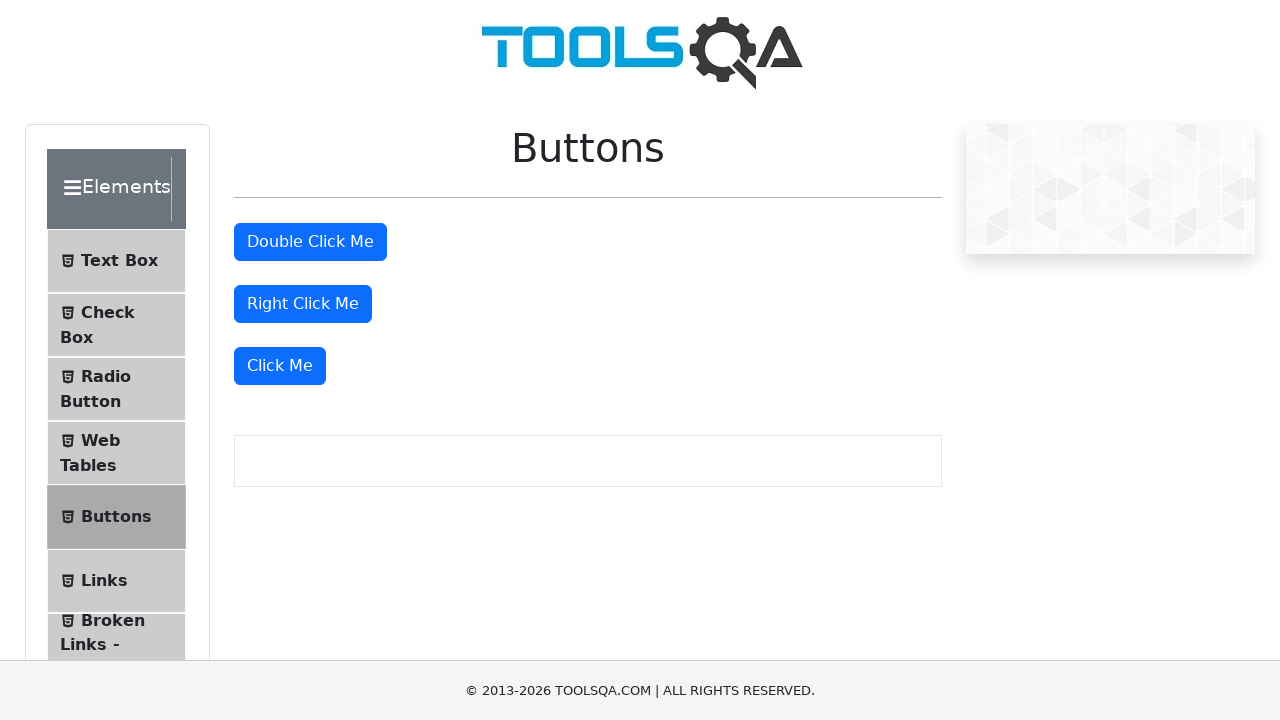

Double-clicked the first button at (310, 242) on #doubleClickBtn
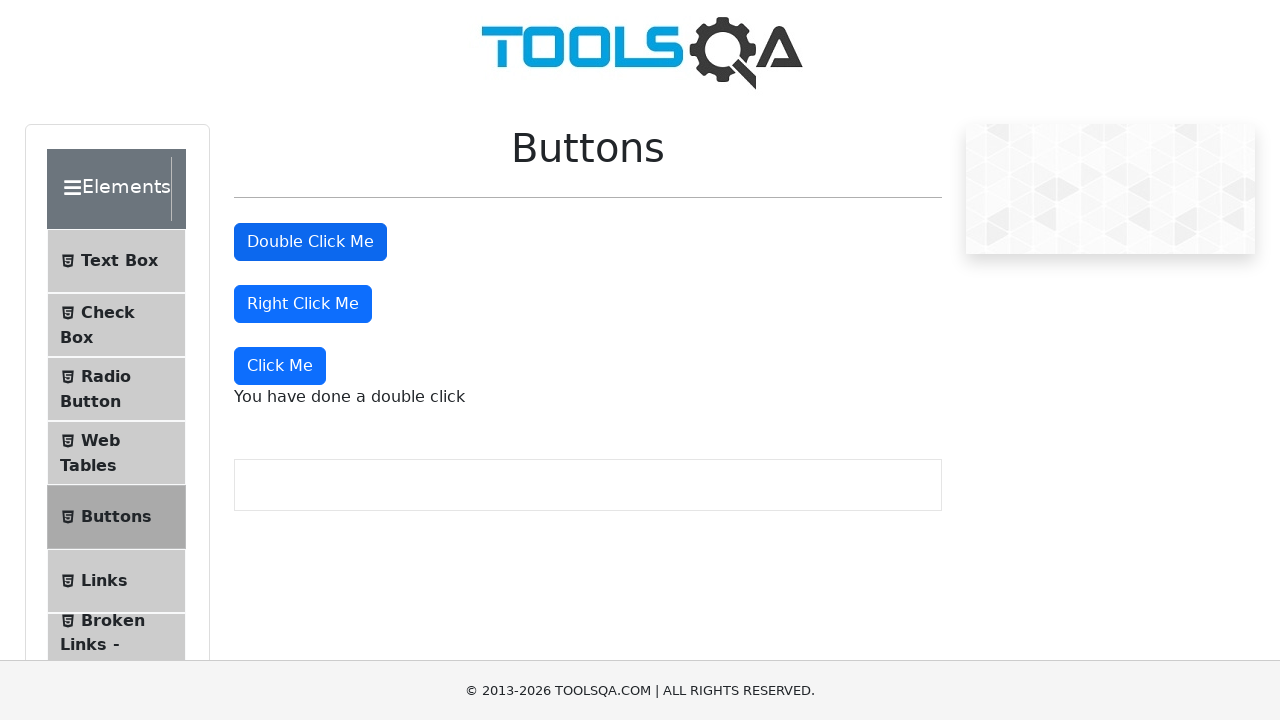

Double-click message appeared
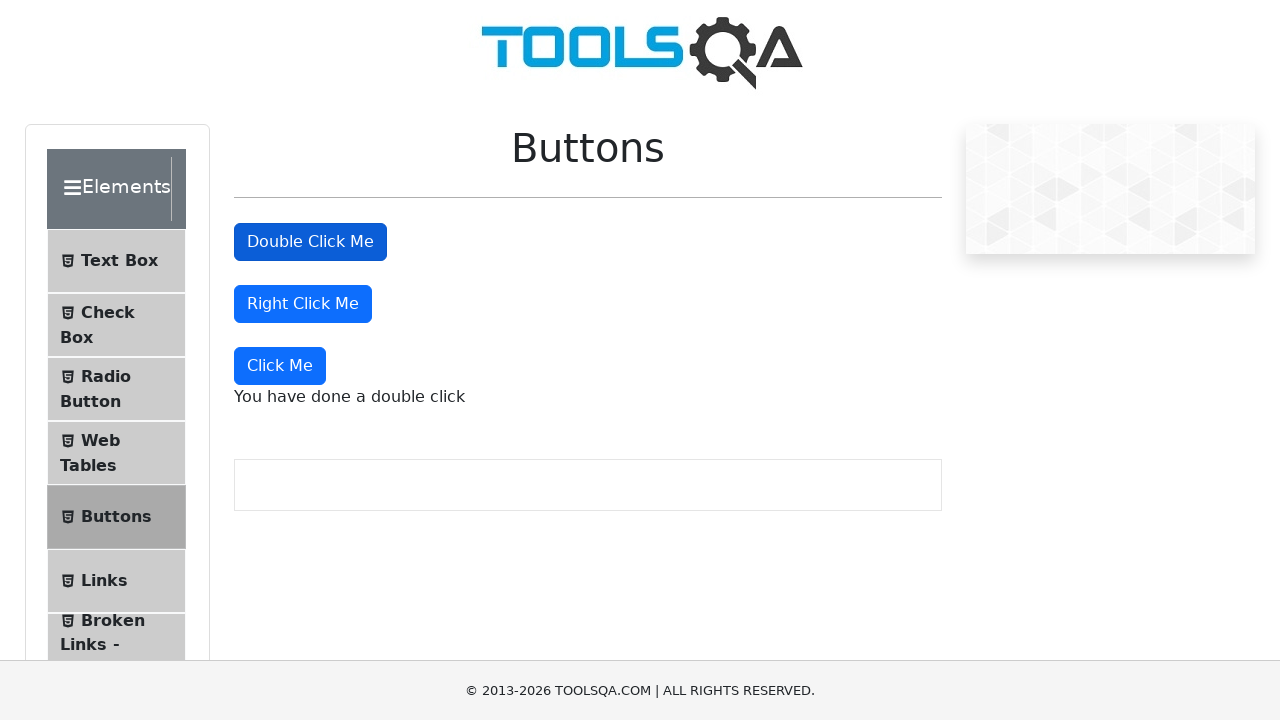

Right-clicked the second button at (303, 304) on #rightClickBtn
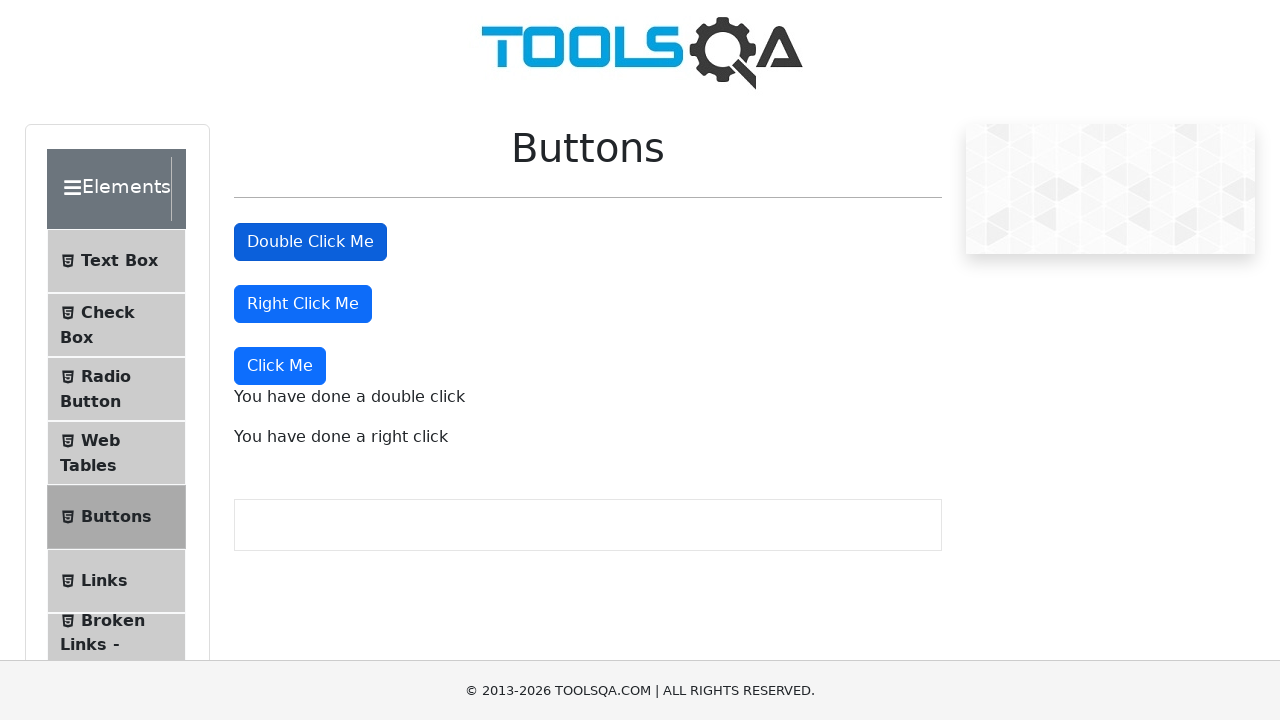

Right-click message appeared
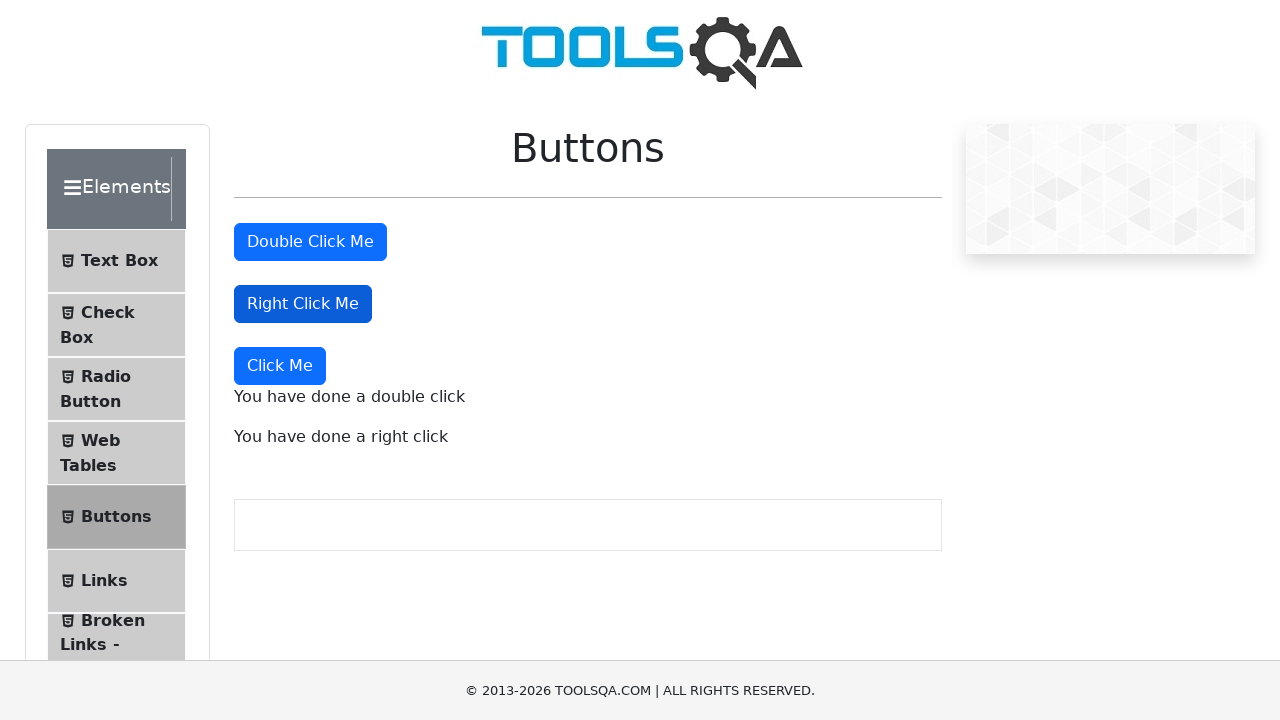

Regular clicked the third button at (280, 366) on xpath=//div[3]//button[1]
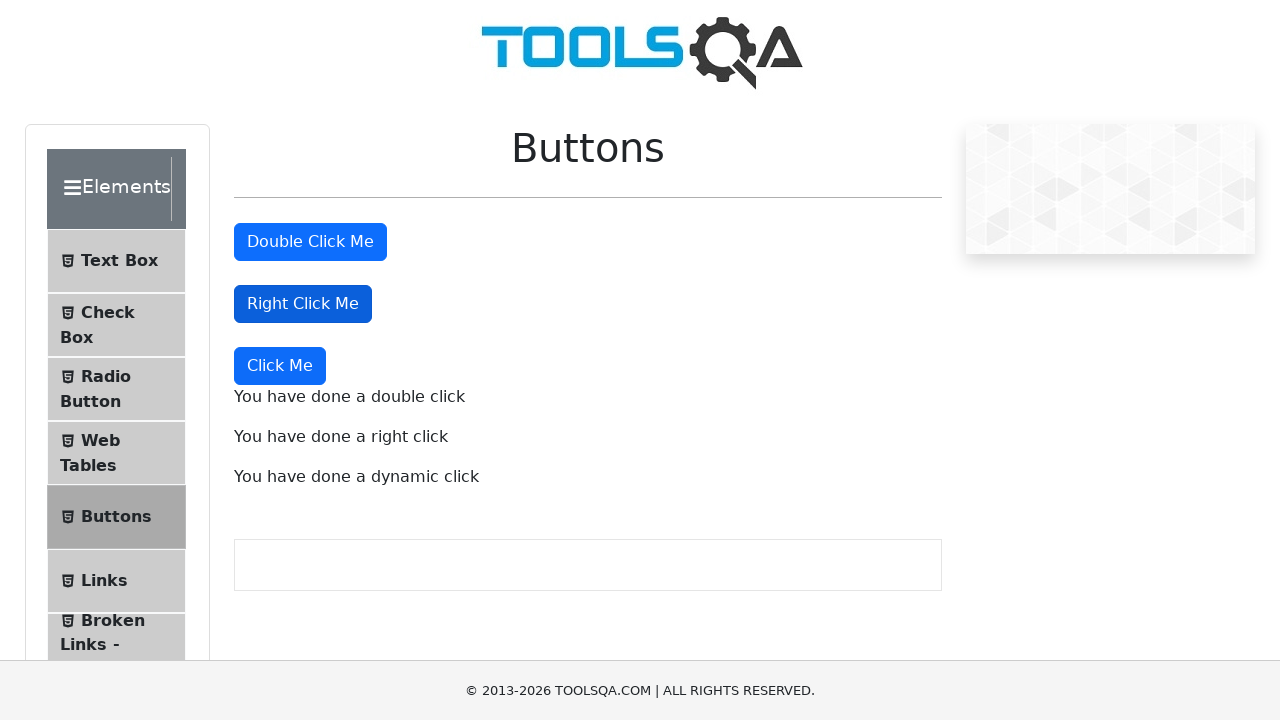

Dynamic click message appeared
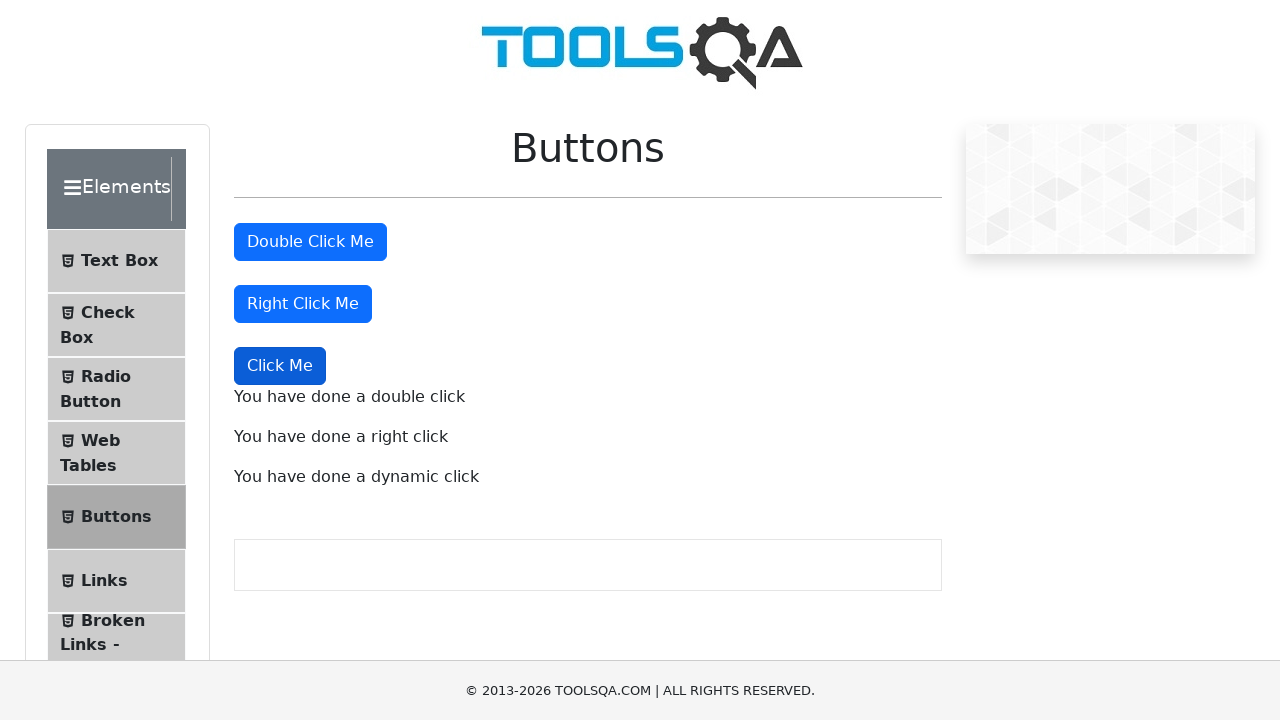

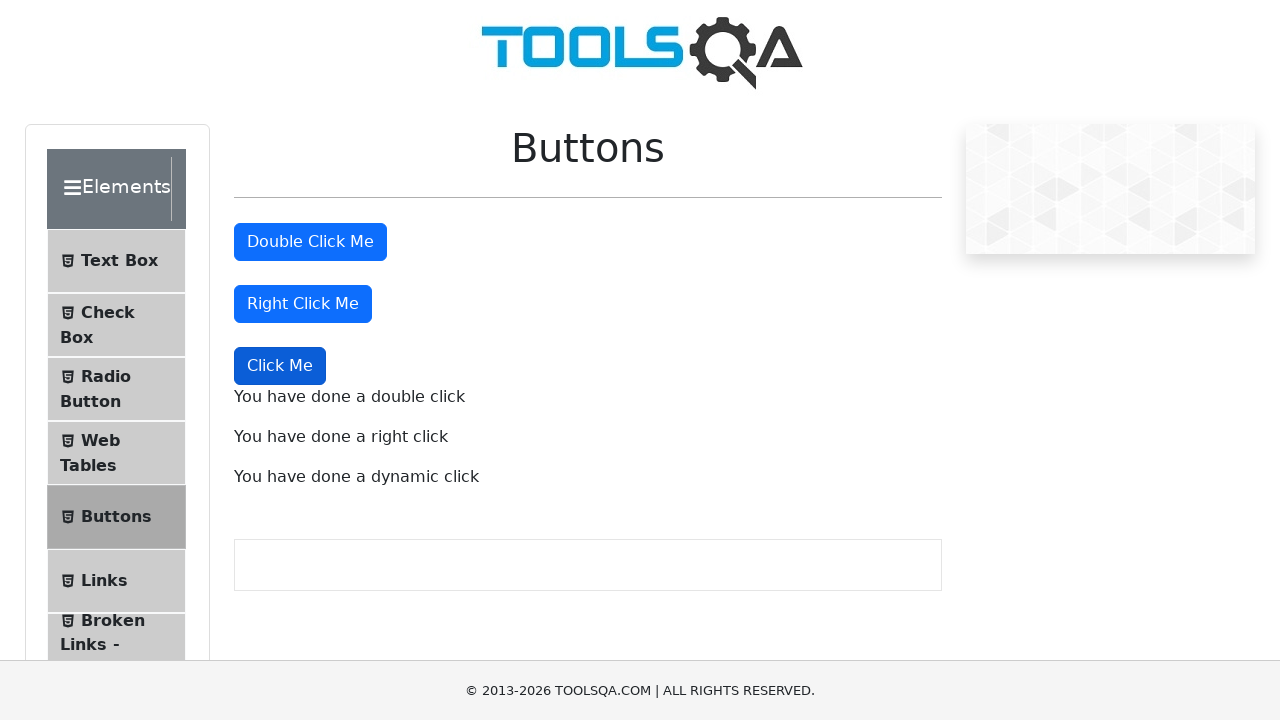